Tests drag and drop functionality by dragging element A to container B, verifying the swap, then dragging it back to container A and verifying elements return to original positions.

Starting URL: https://the-internet.herokuapp.com/drag_and_drop

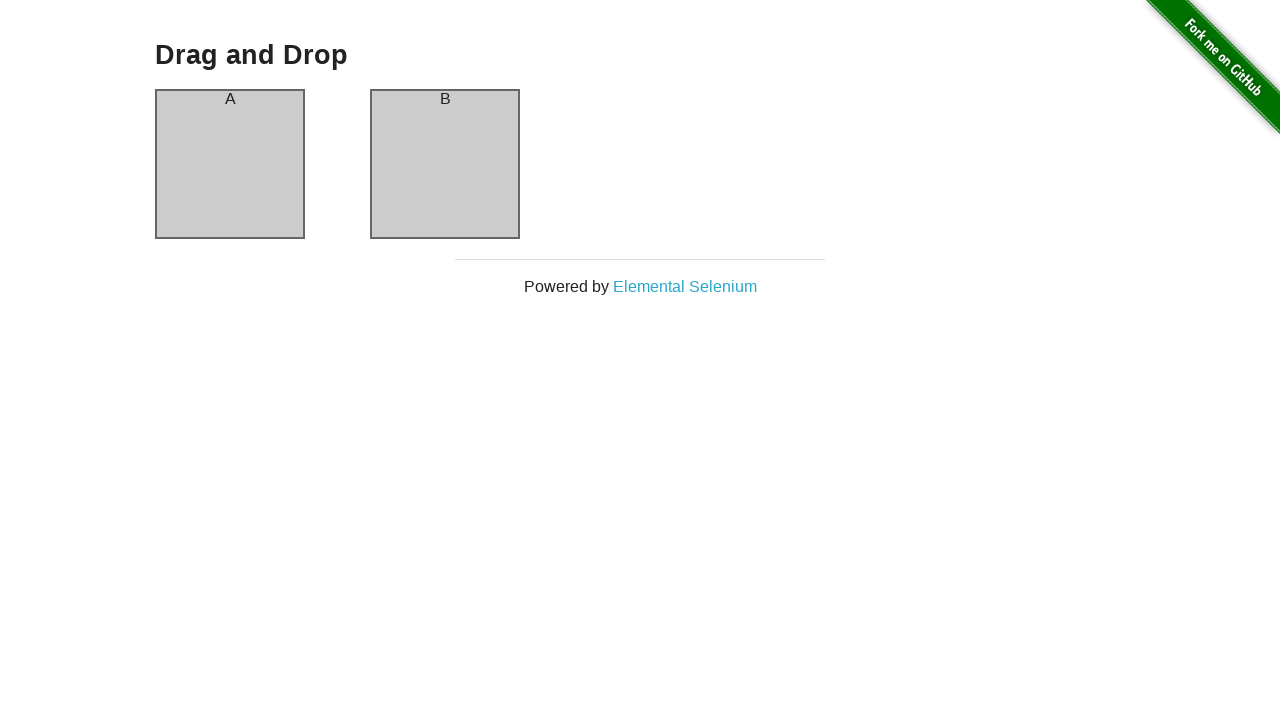

Waited for drag and drop page to load and header is visible
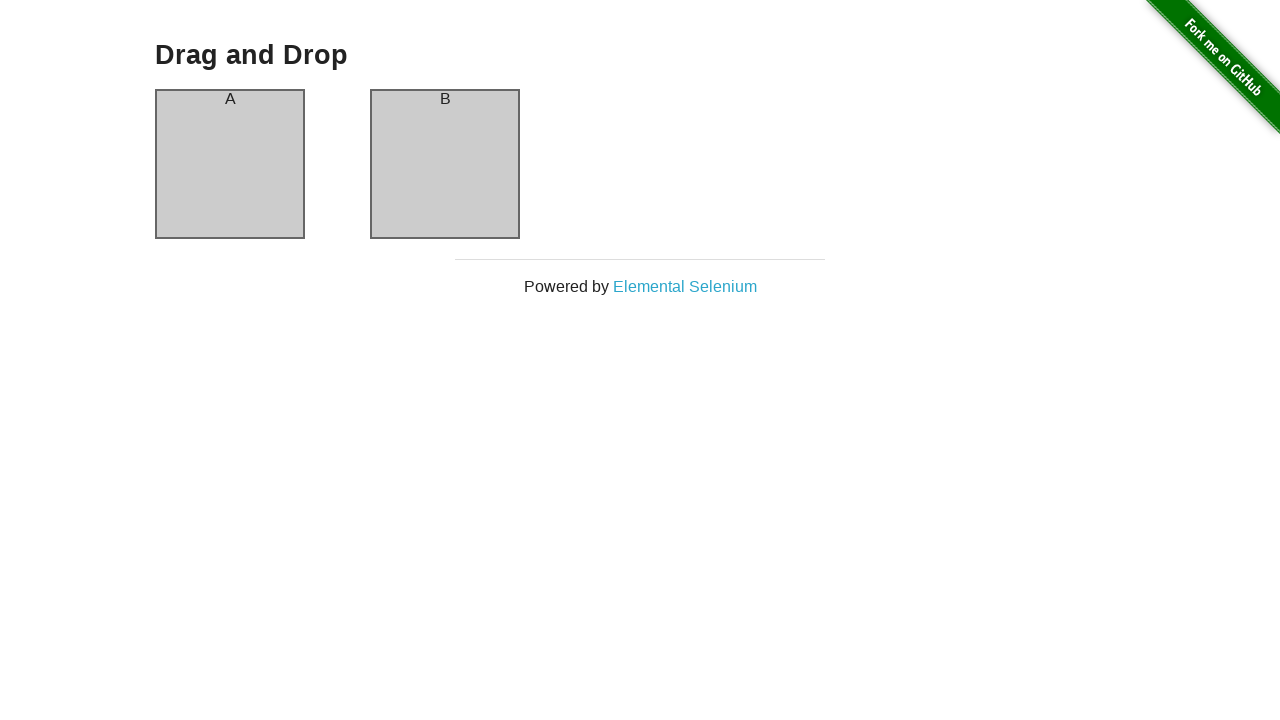

Located container A and container B headers
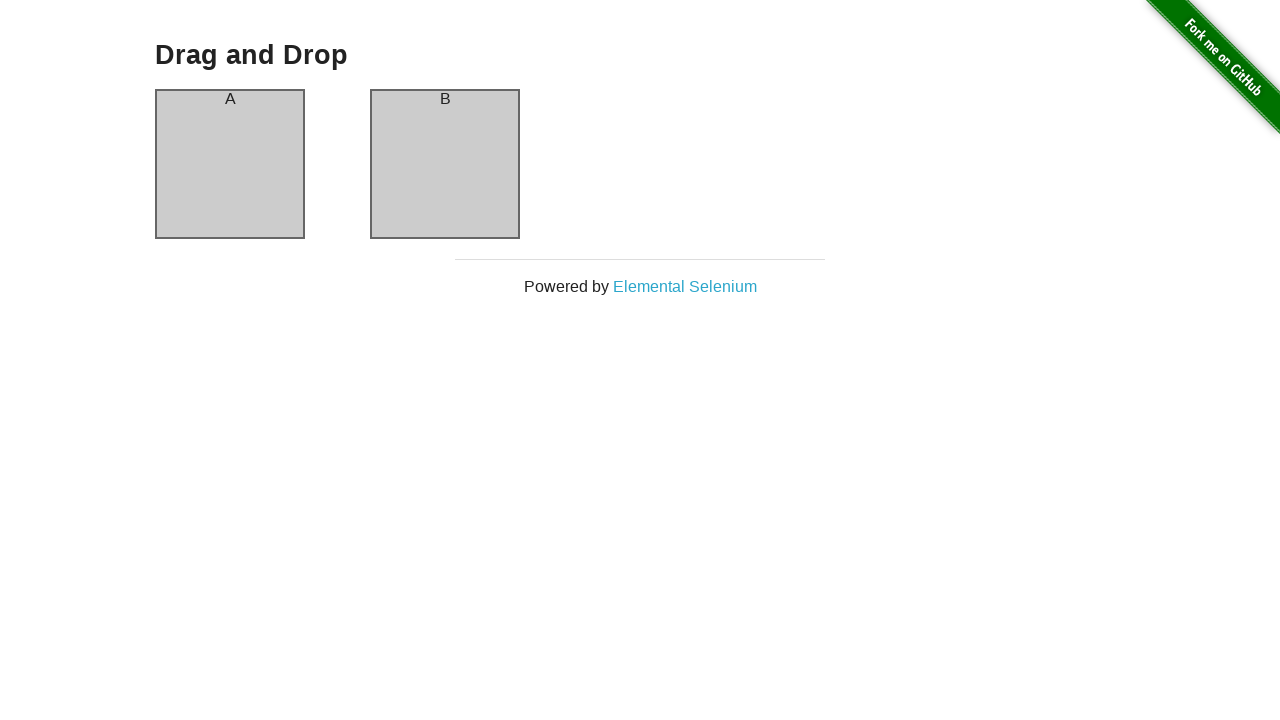

Verified container A has element A in initial state
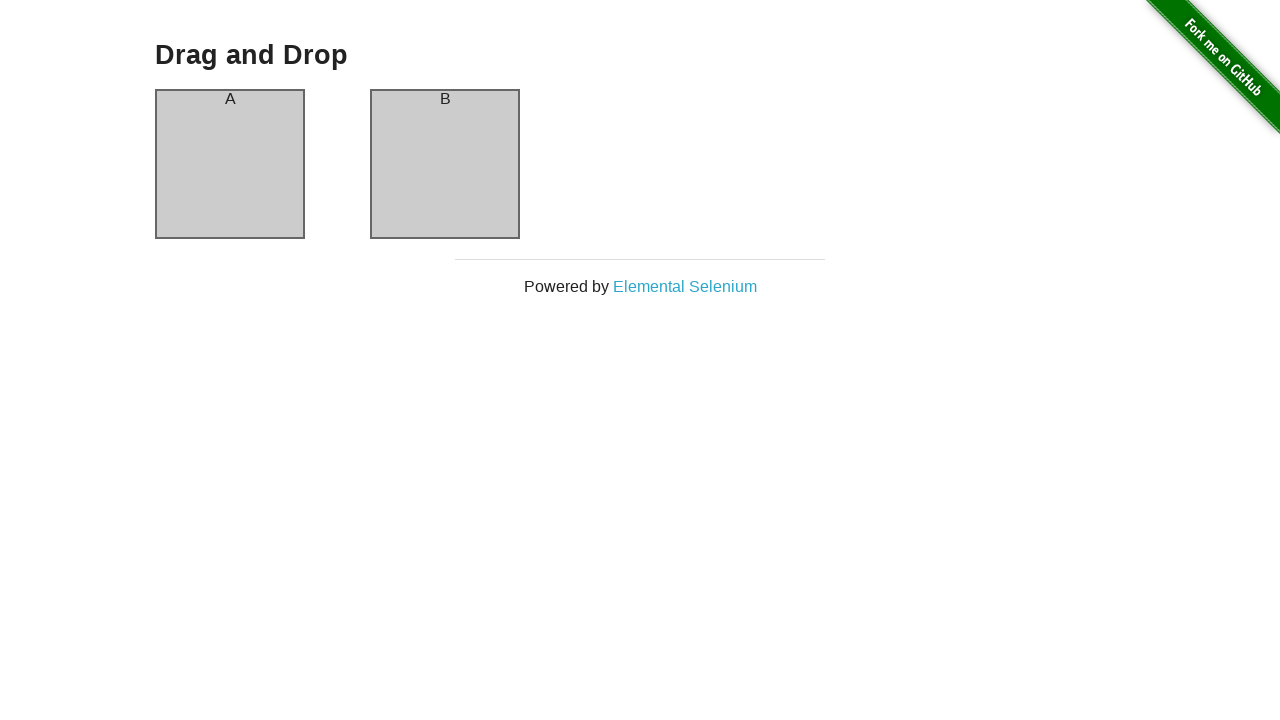

Verified container B has element B in initial state
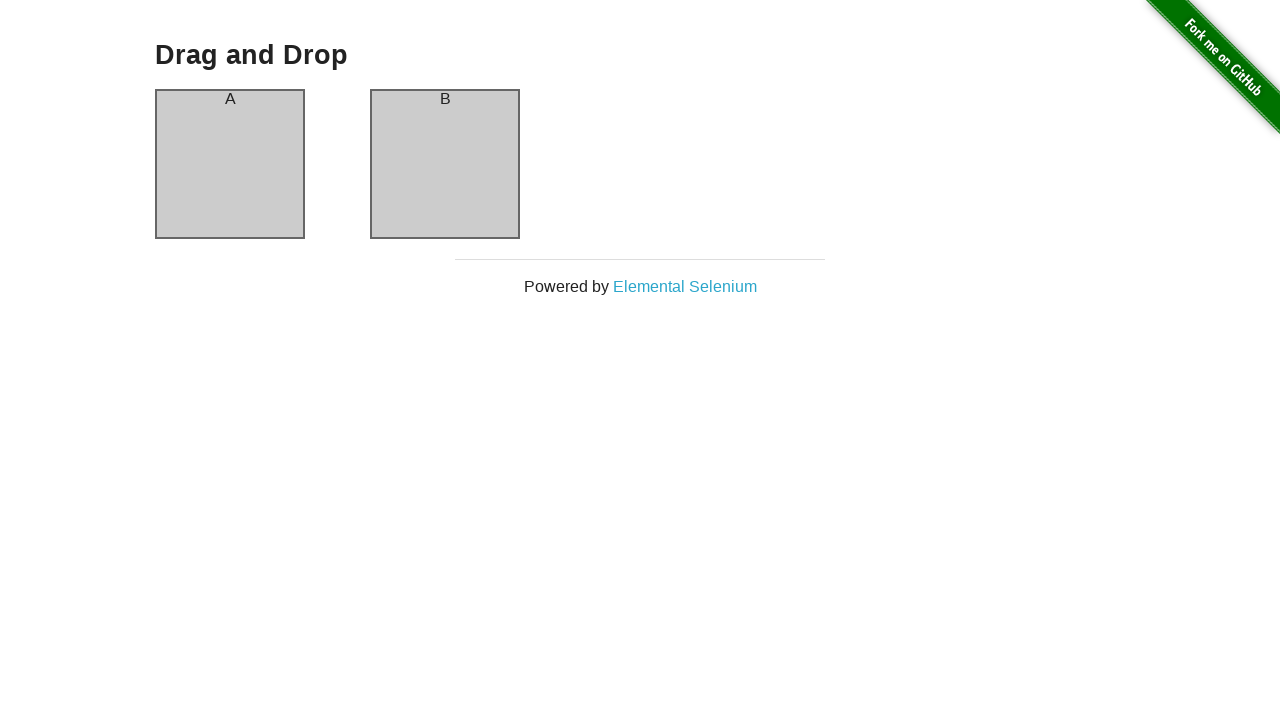

Dragged element A from container A to container B
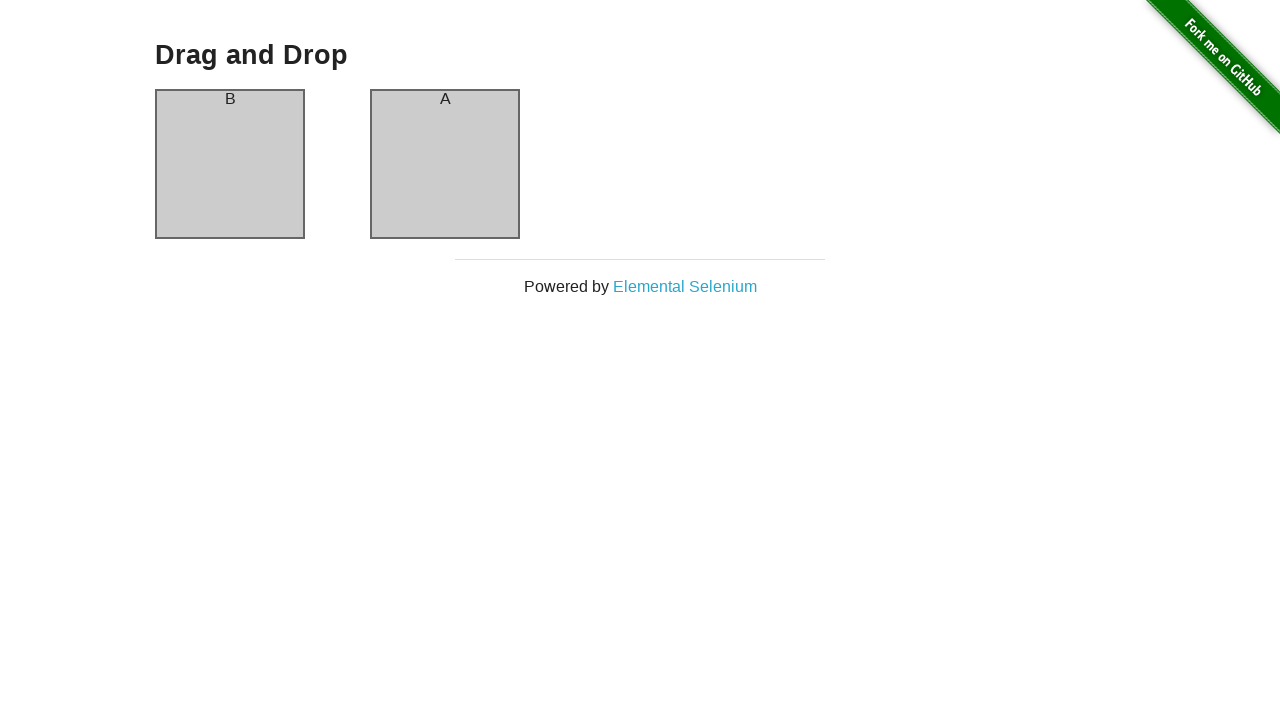

Waited for DOM to update after first drag operation
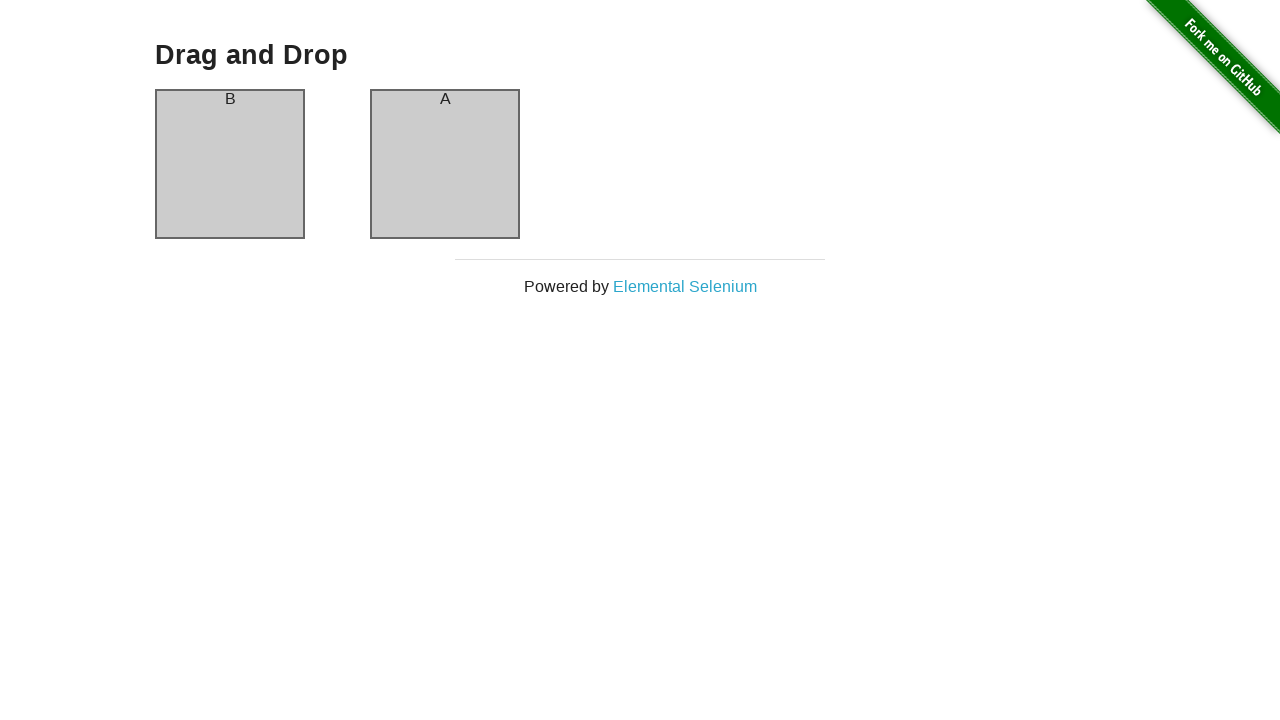

Verified container A now contains element B after swap
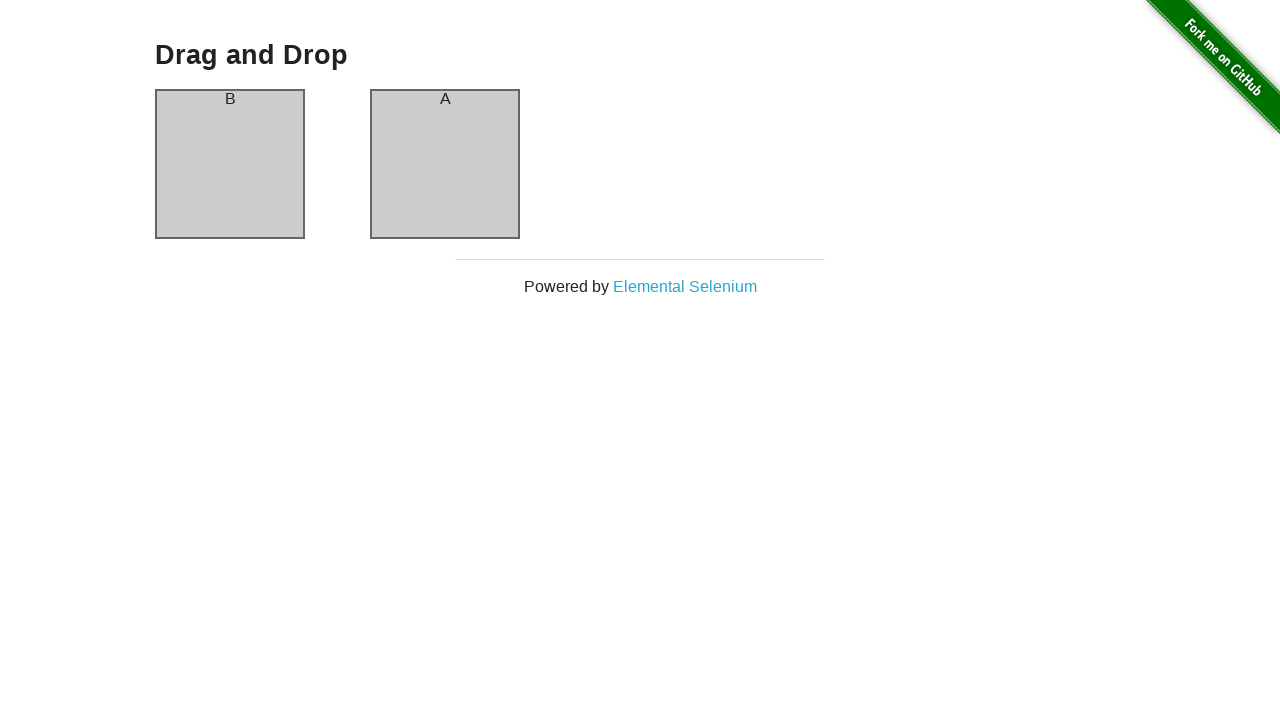

Verified container B now contains element A after swap
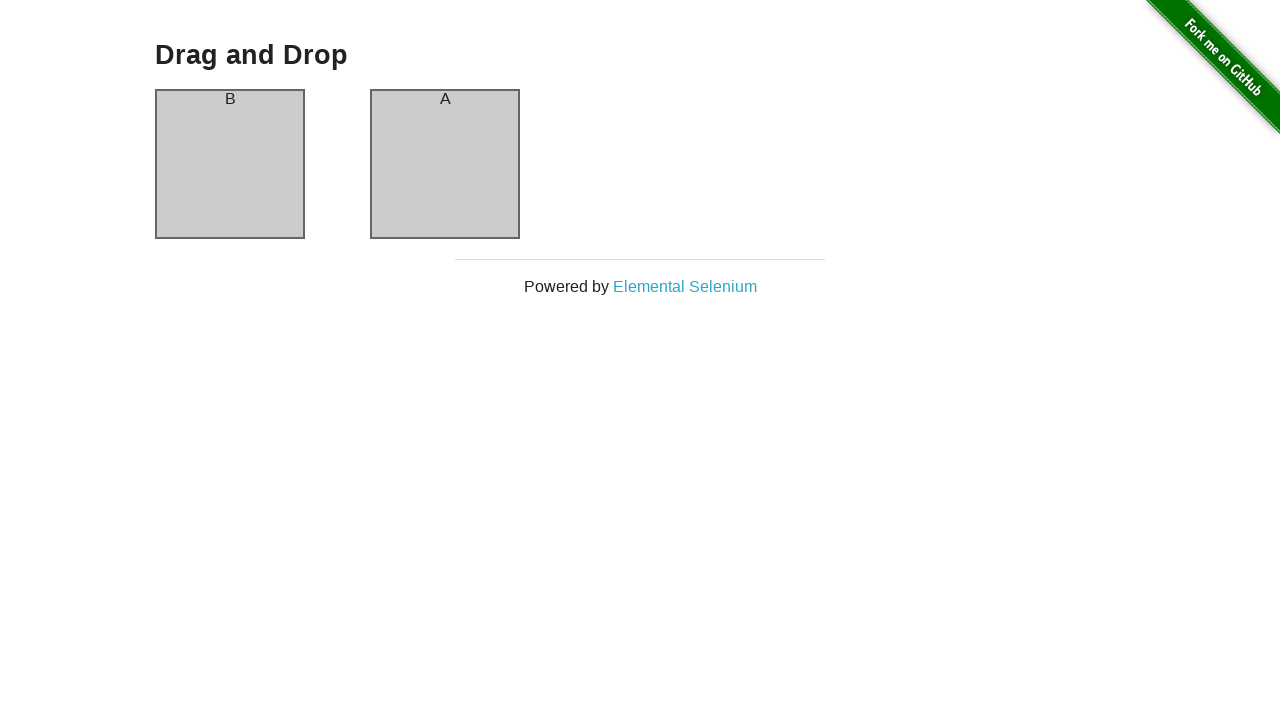

Dragged element A back from container B to container A
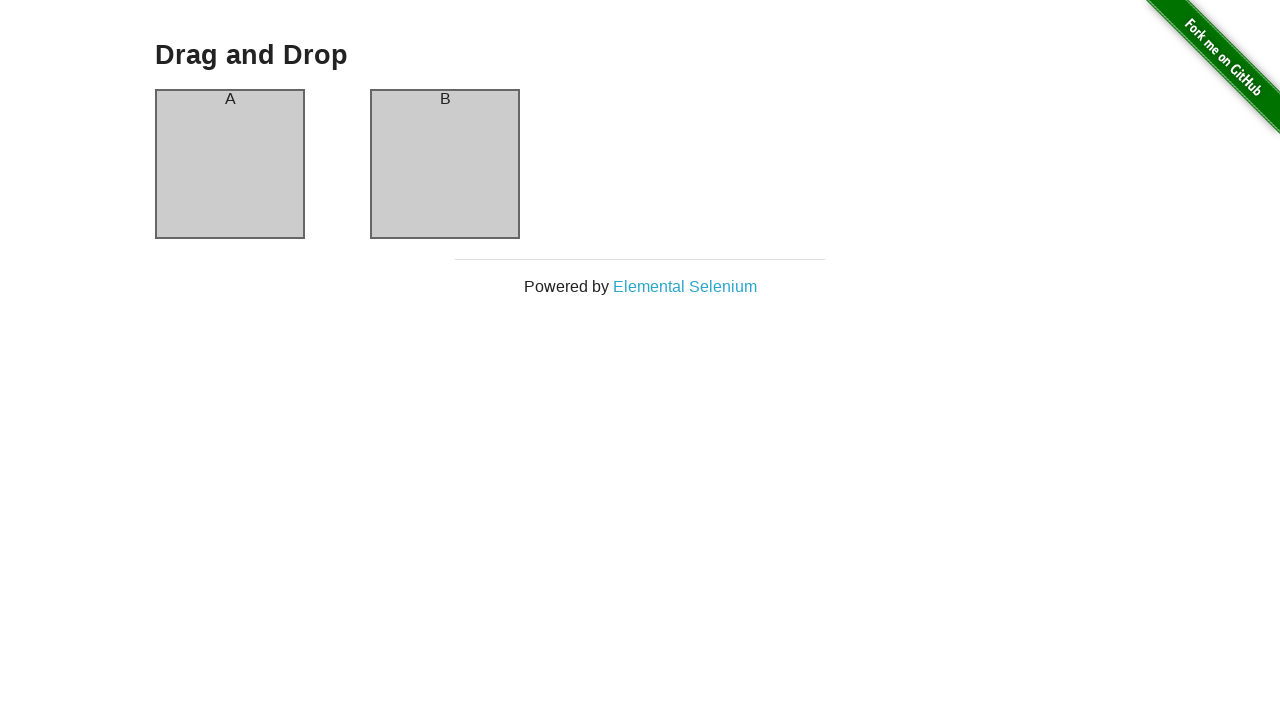

Waited for DOM to update after second drag operation
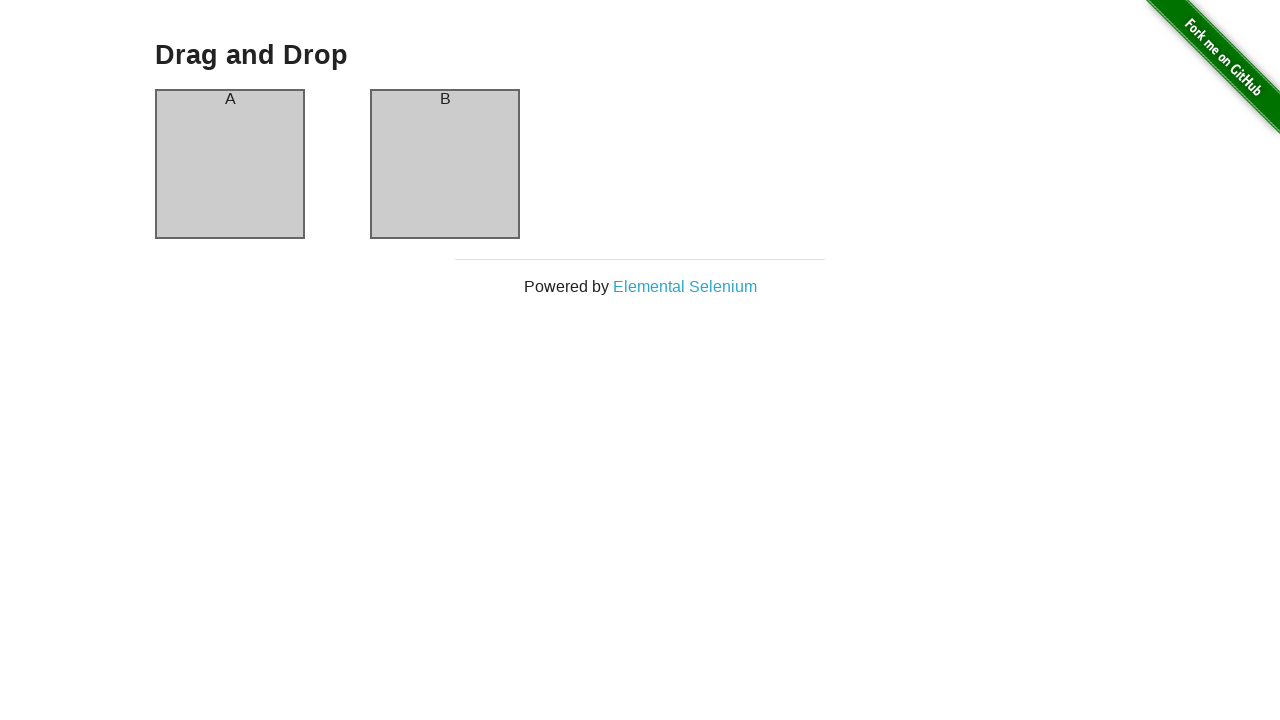

Verified container A returned to original element A
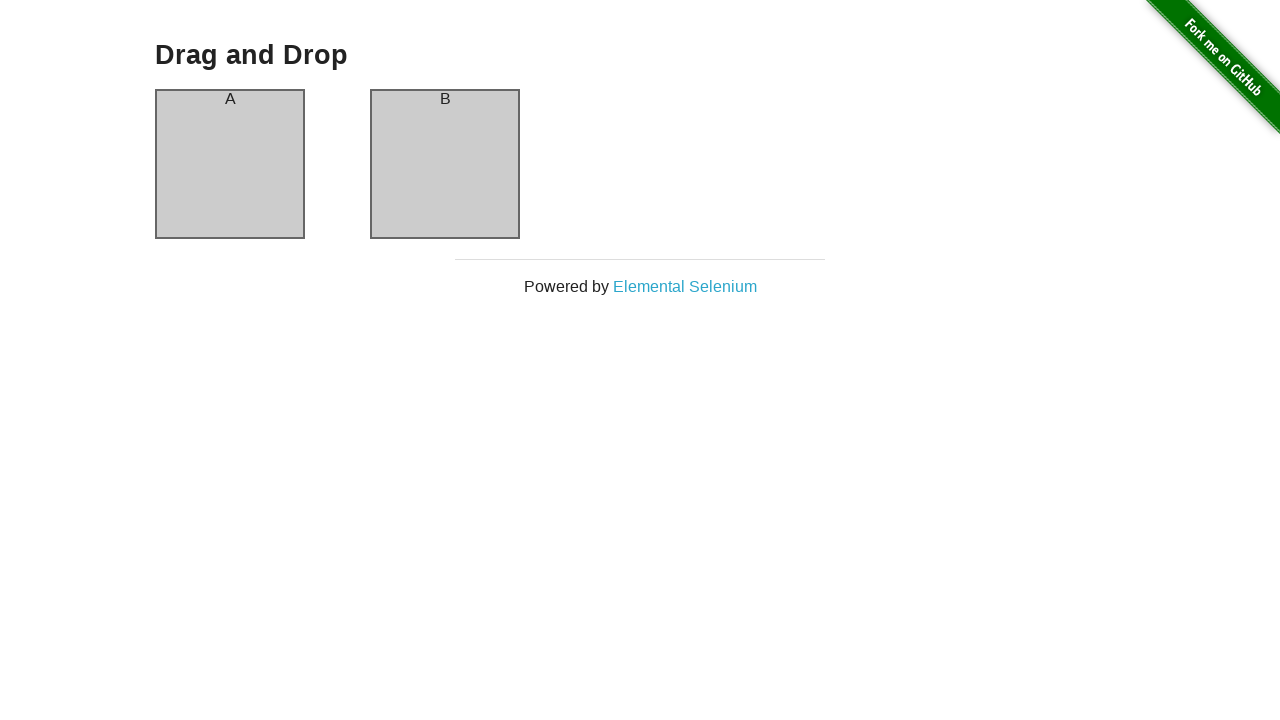

Verified container B returned to original element B - drag and drop test complete
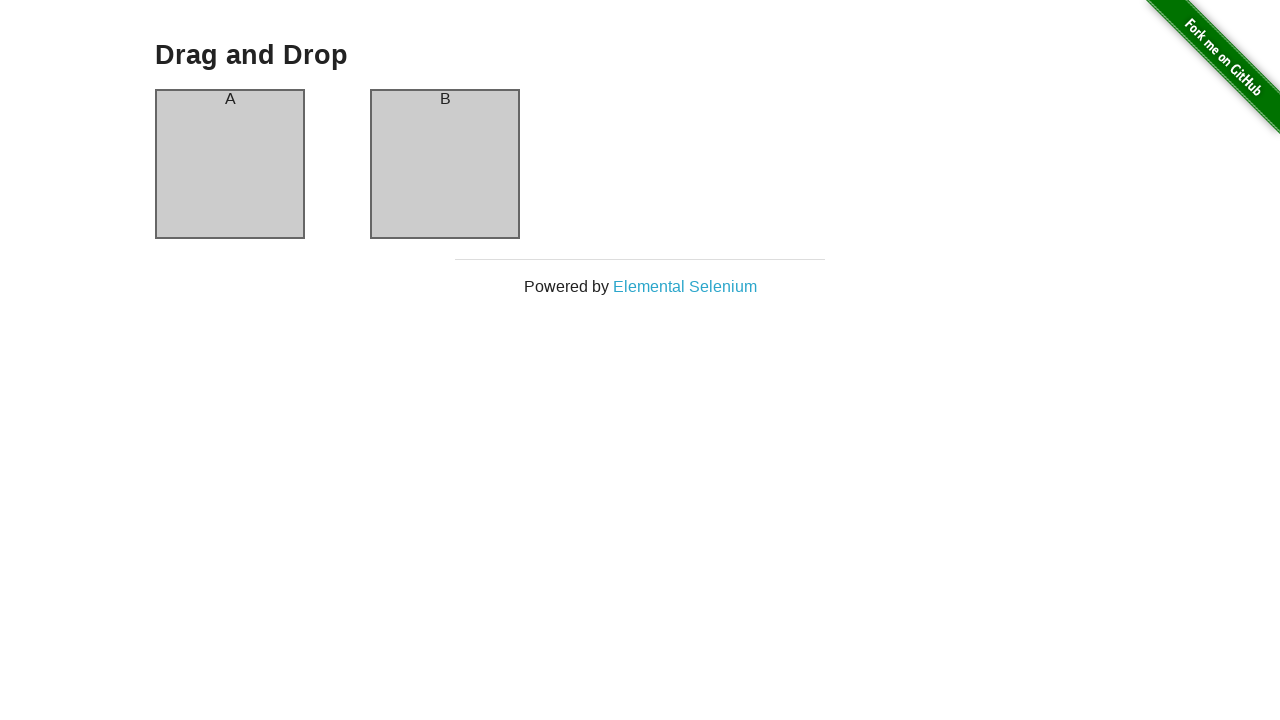

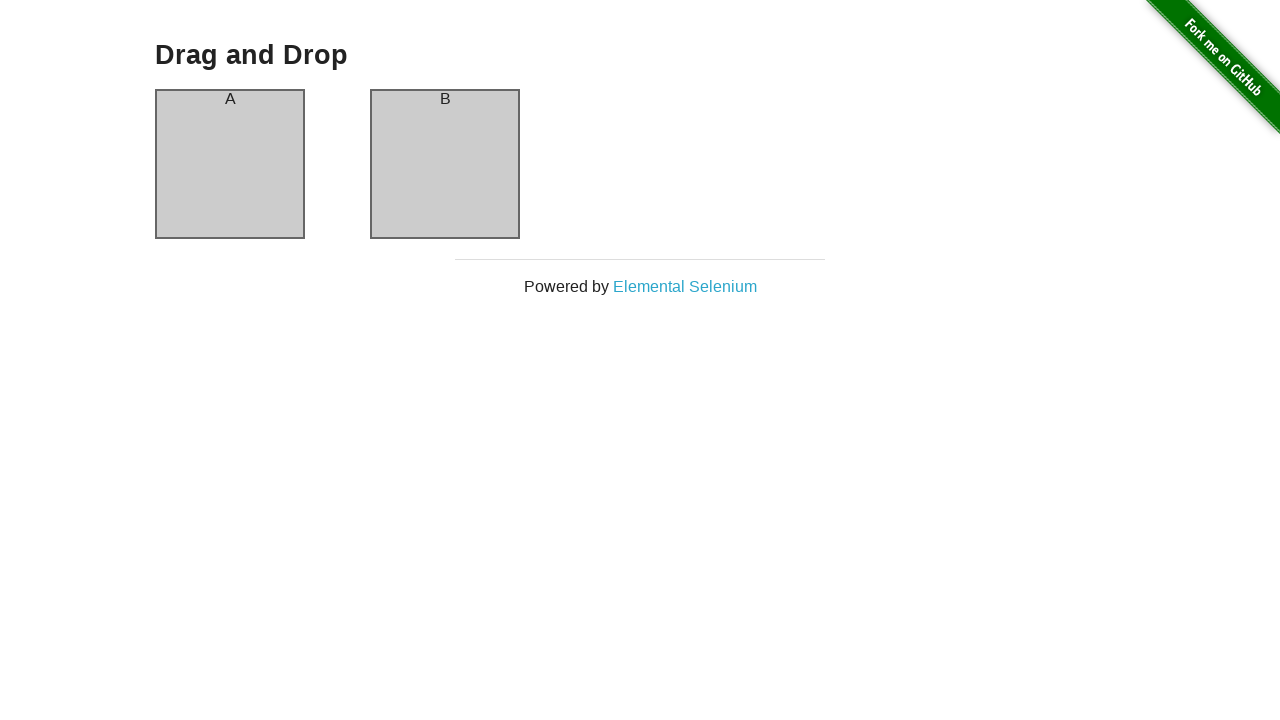